Tests jQuery API documentation page by double-clicking on a blue box within an iframe to change its color, searching for a term, and then clicking on a book link to verify navigation.

Starting URL: https://api.jquery.com/dblclick/

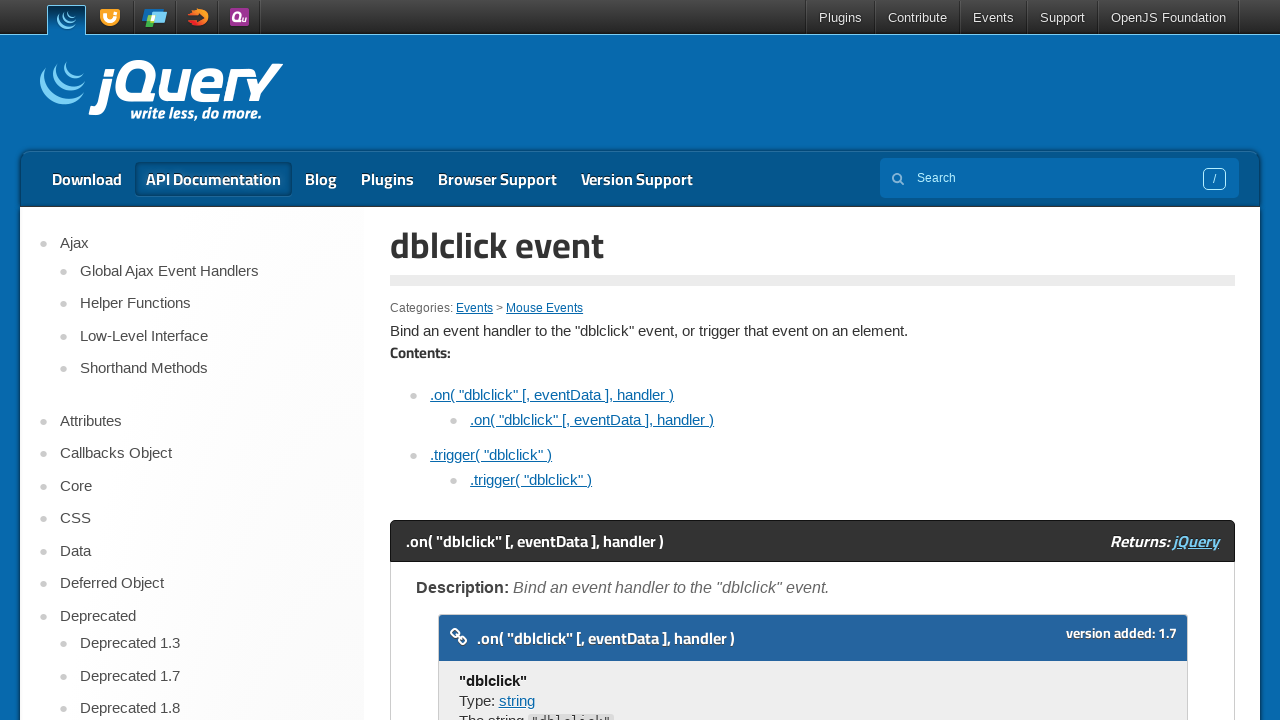

Selected iframe on the page
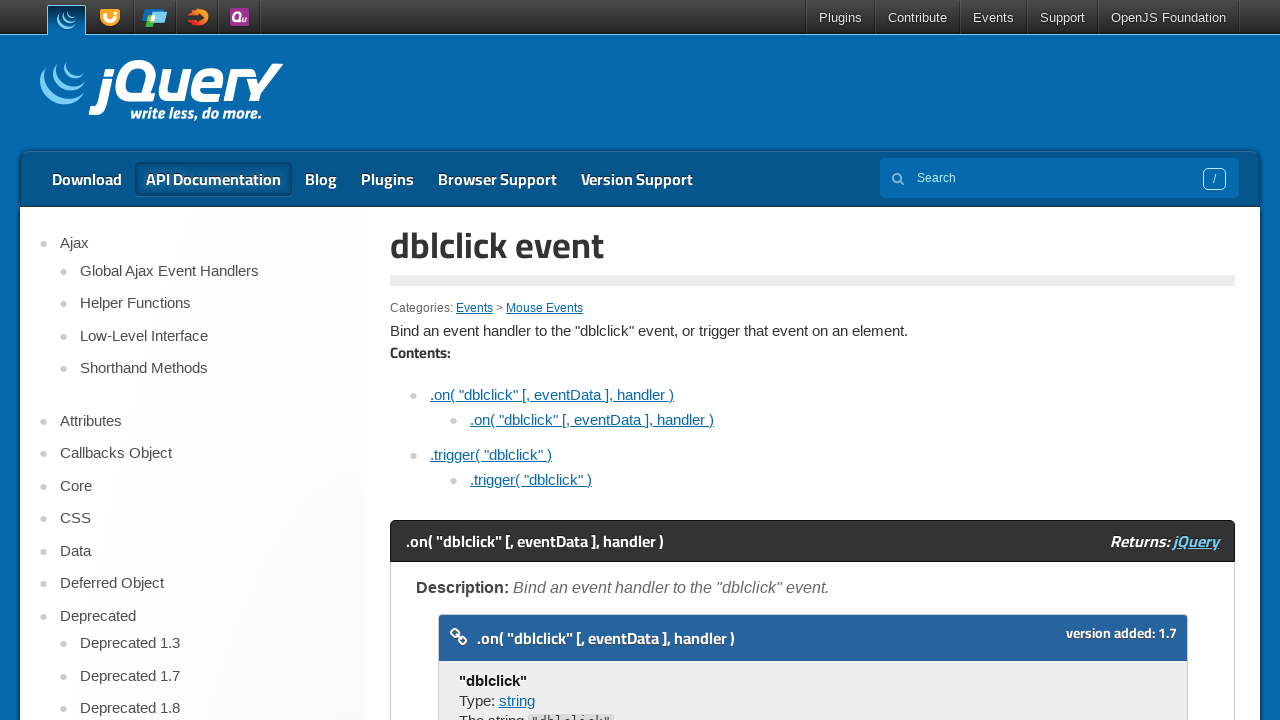

Double-clicked on blue box inside iframe to change its color at (478, 360) on iframe >> nth=0 >> internal:control=enter-frame >> div >> nth=0
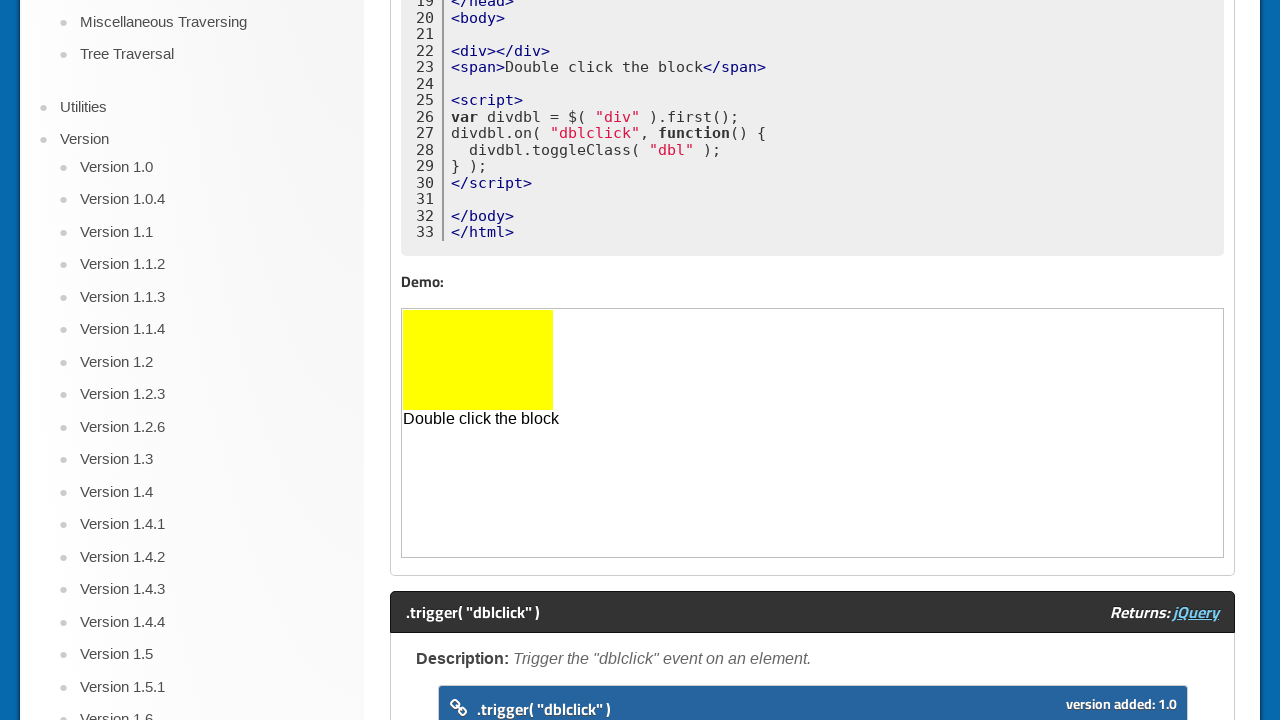

Filled search field with 'Thanks to JavascriptExecuter' on input[name='s']
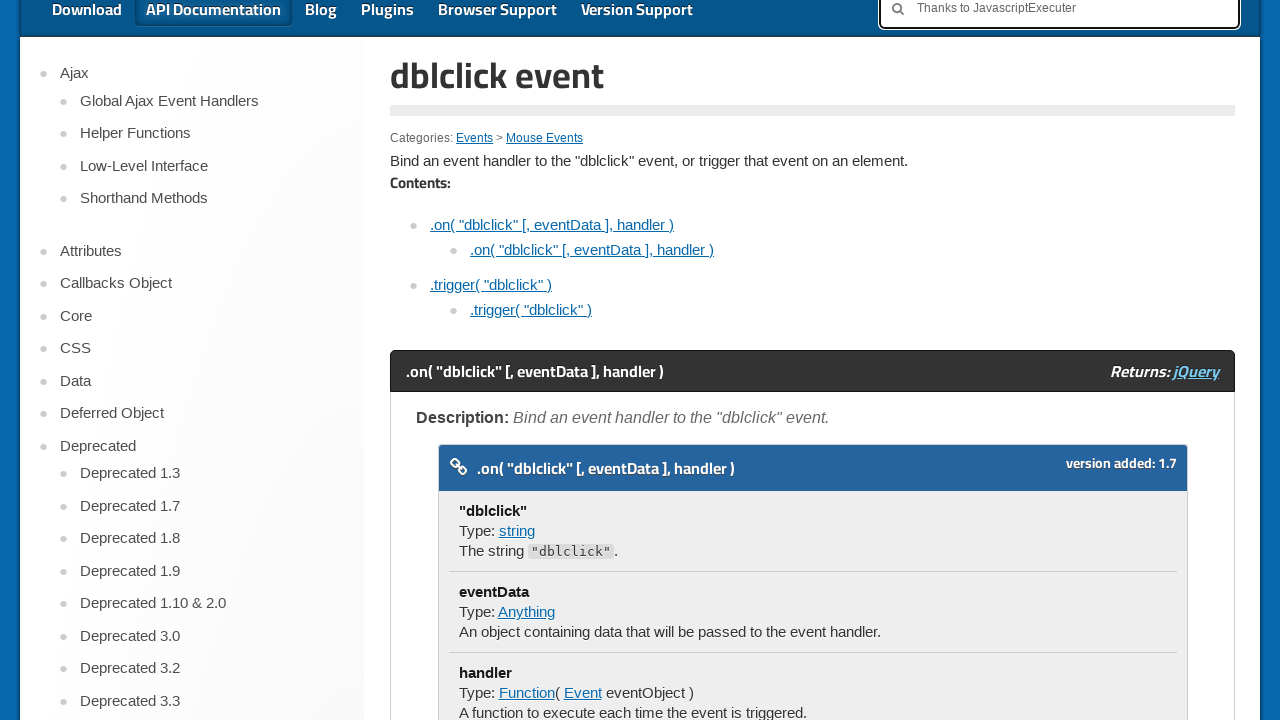

Pressed Enter to submit search on input[name='s']
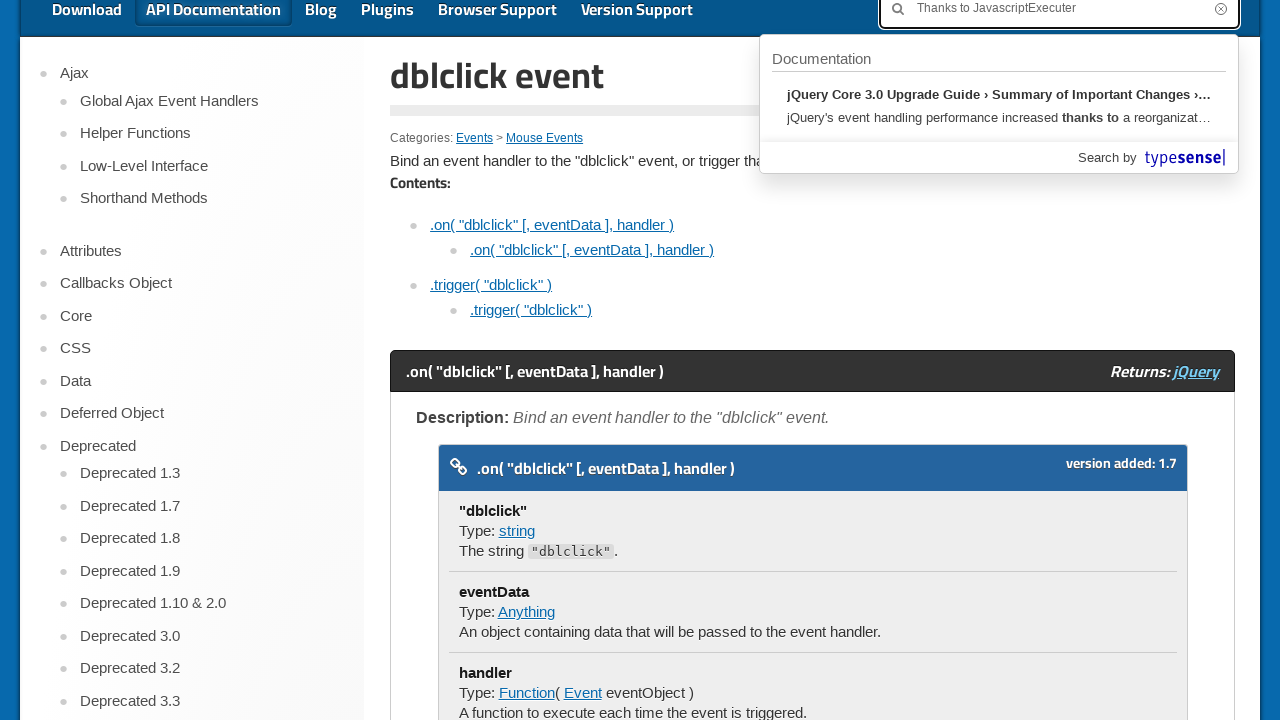

Waited for page to load after search
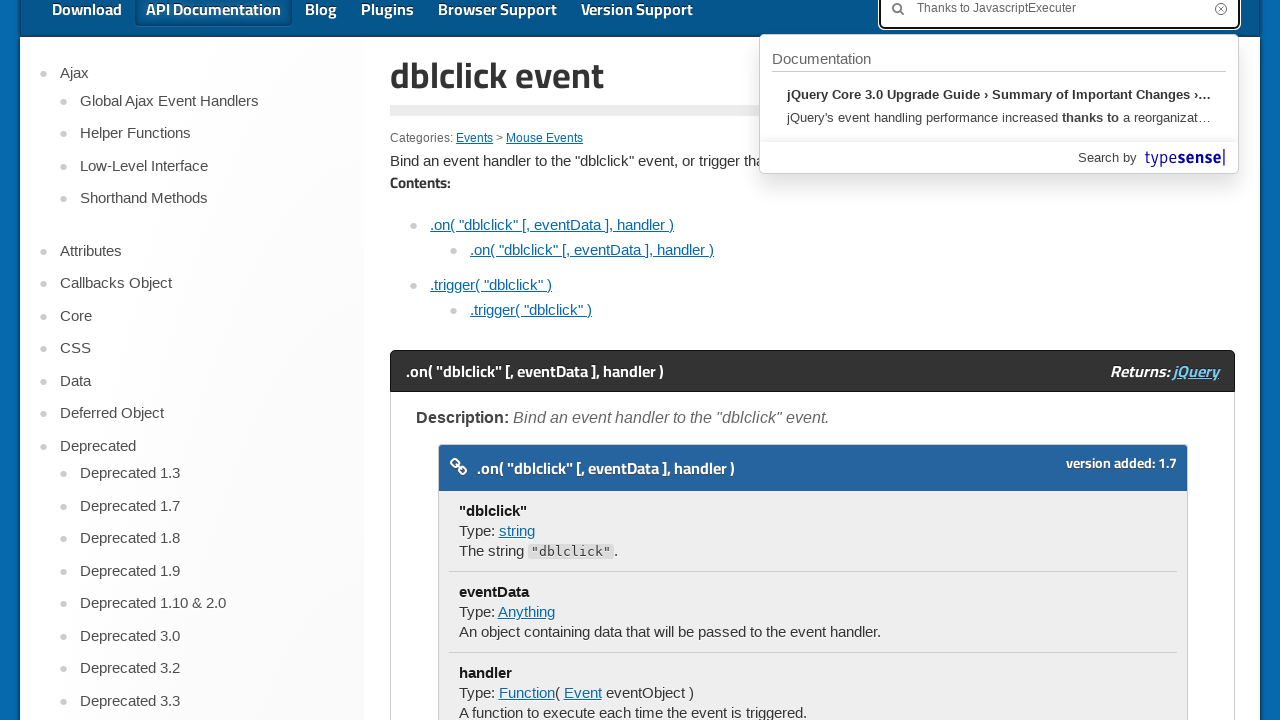

Clicked on jQuery in Action book link at (640, 438) on img[alt*='jQuery in Action']
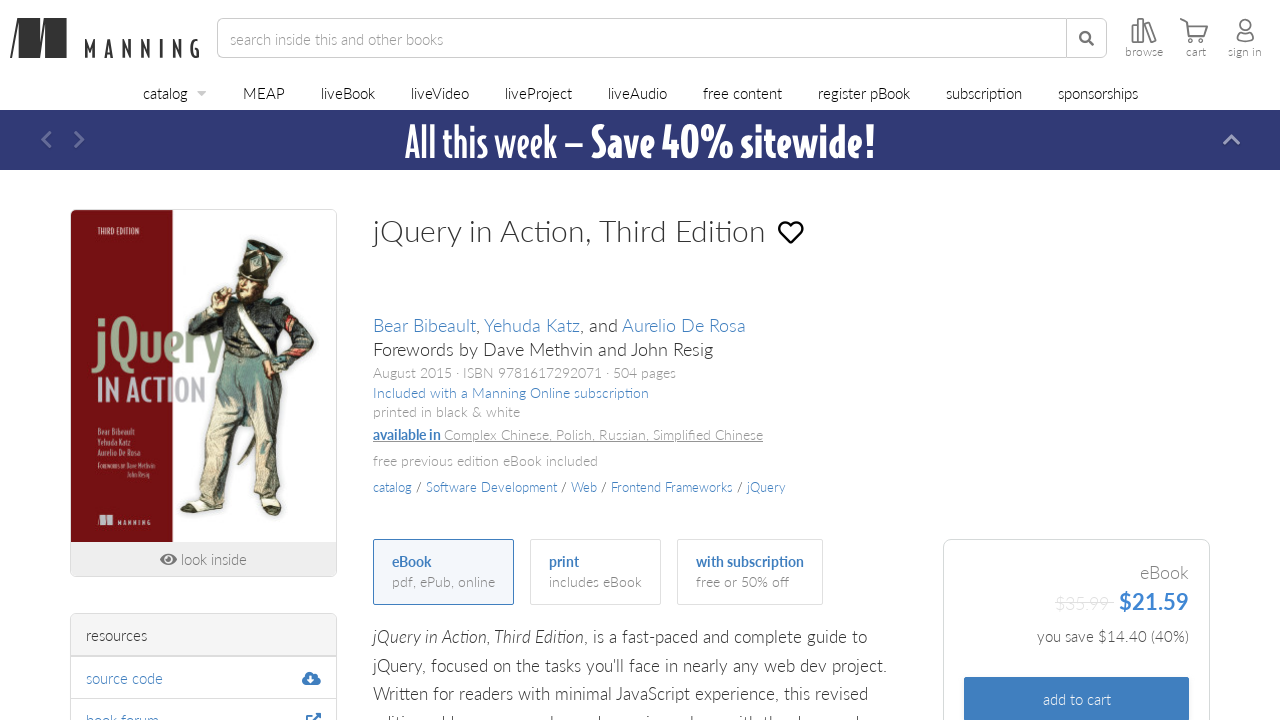

Navigated to jQuery in Action book page on Manning website
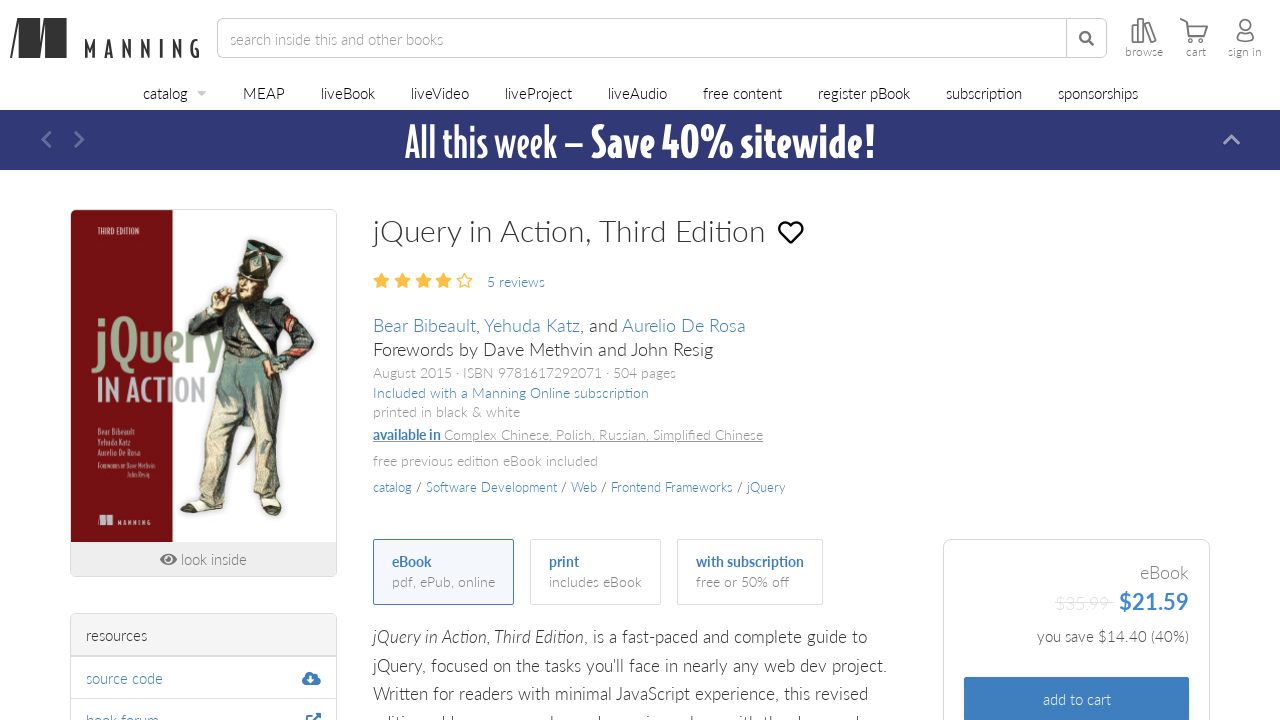

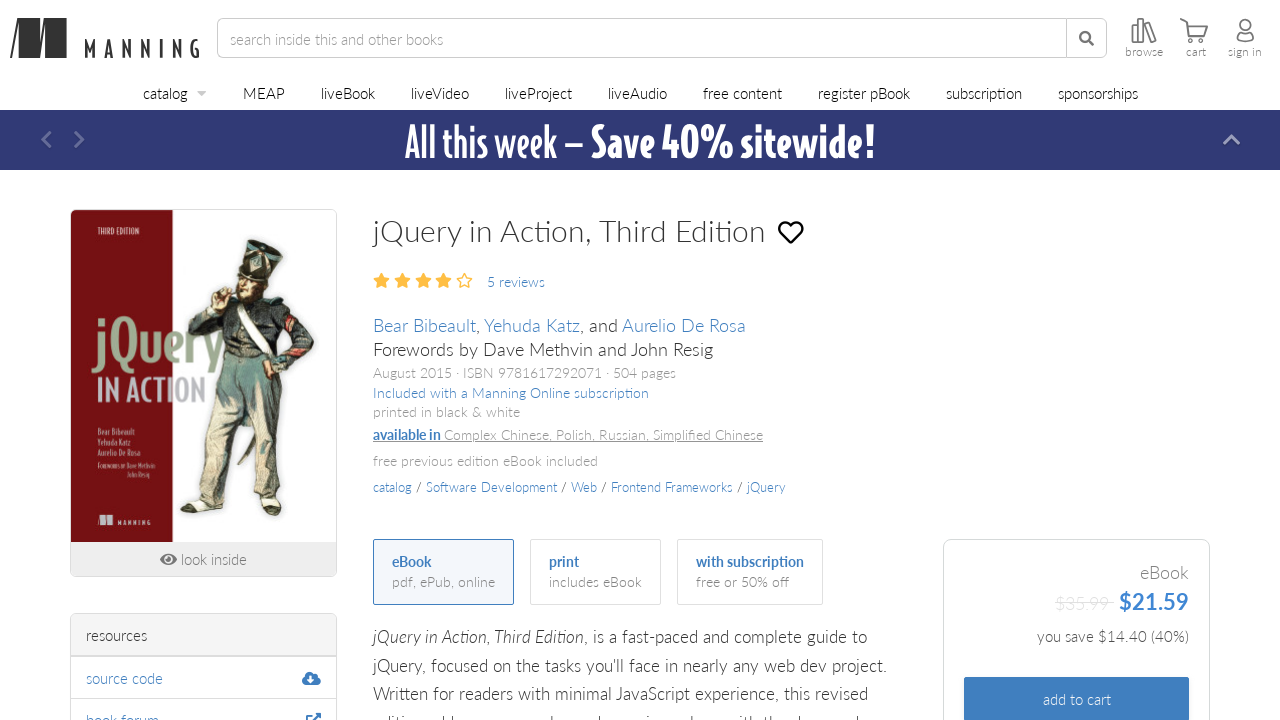